Tests window switching functionality by clicking a button that opens a new window, switching between windows, and then closing them

Starting URL: https://chandanachaitanya.github.io/selenium-practice-site/?languages=Java&enterText=

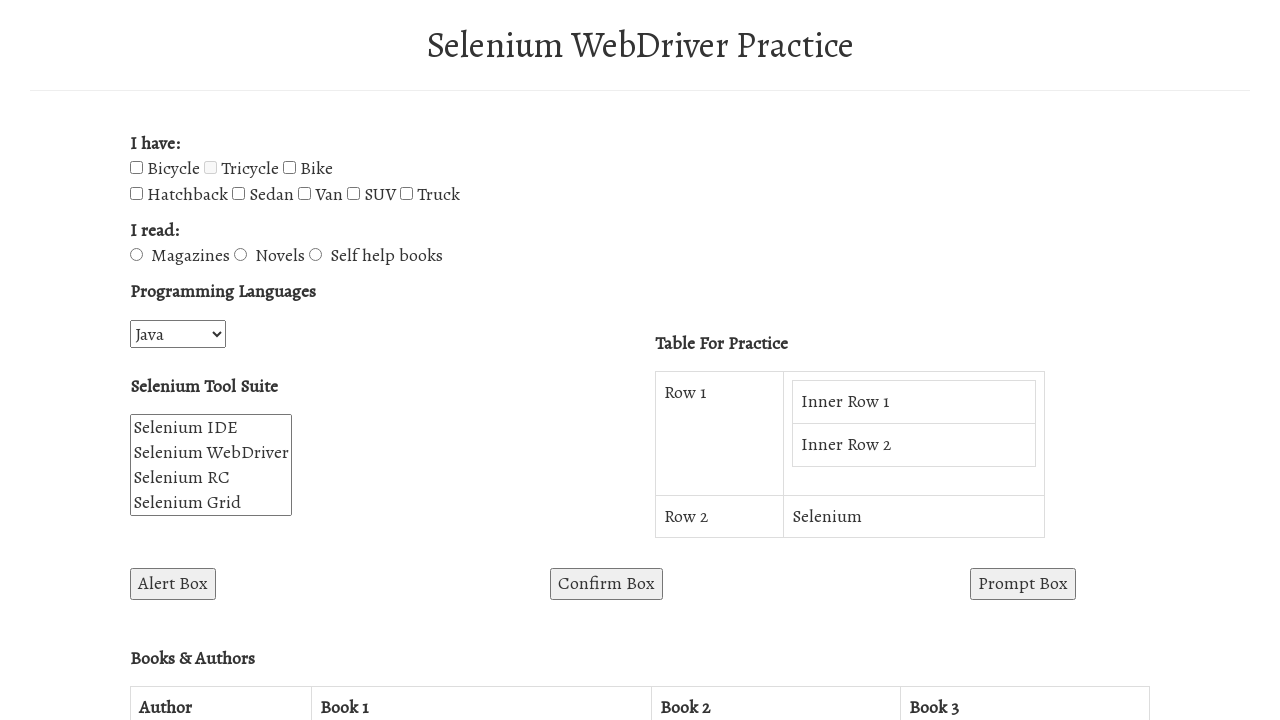

Clicked button to open new window at (278, 360) on xpath=//*[@id='win1']
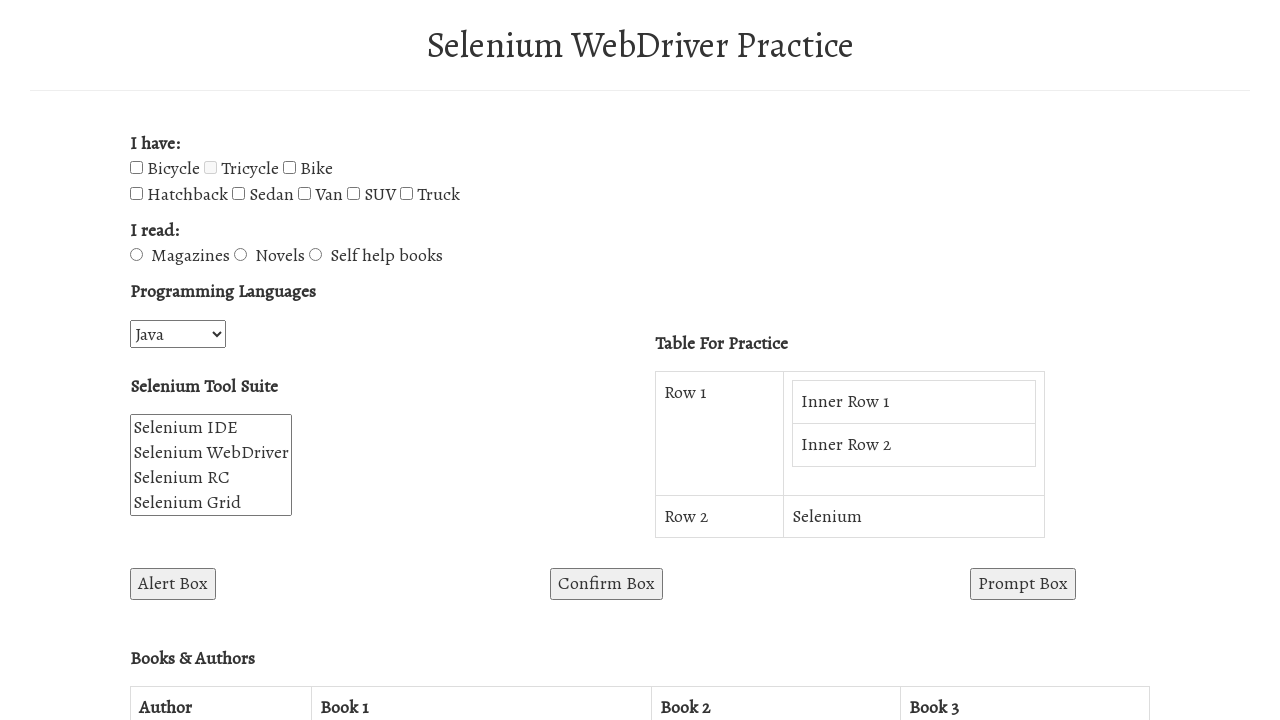

New window/tab opened and captured
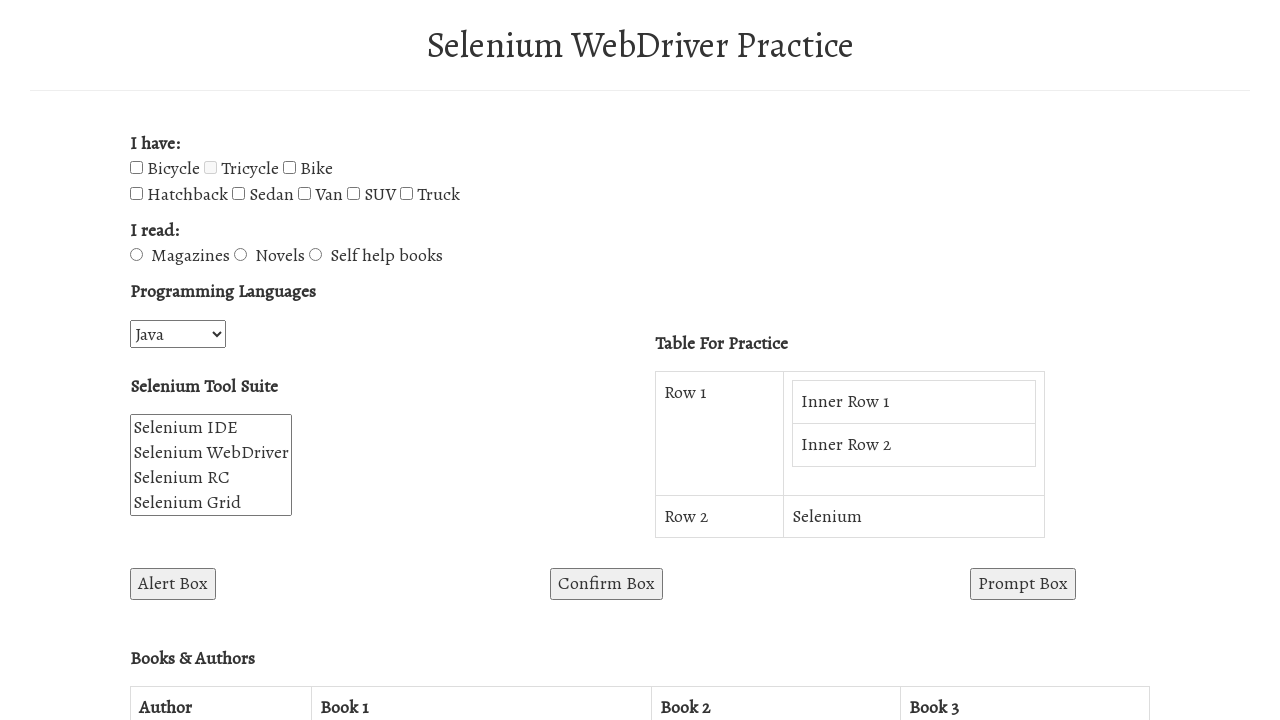

New window loaded and ready
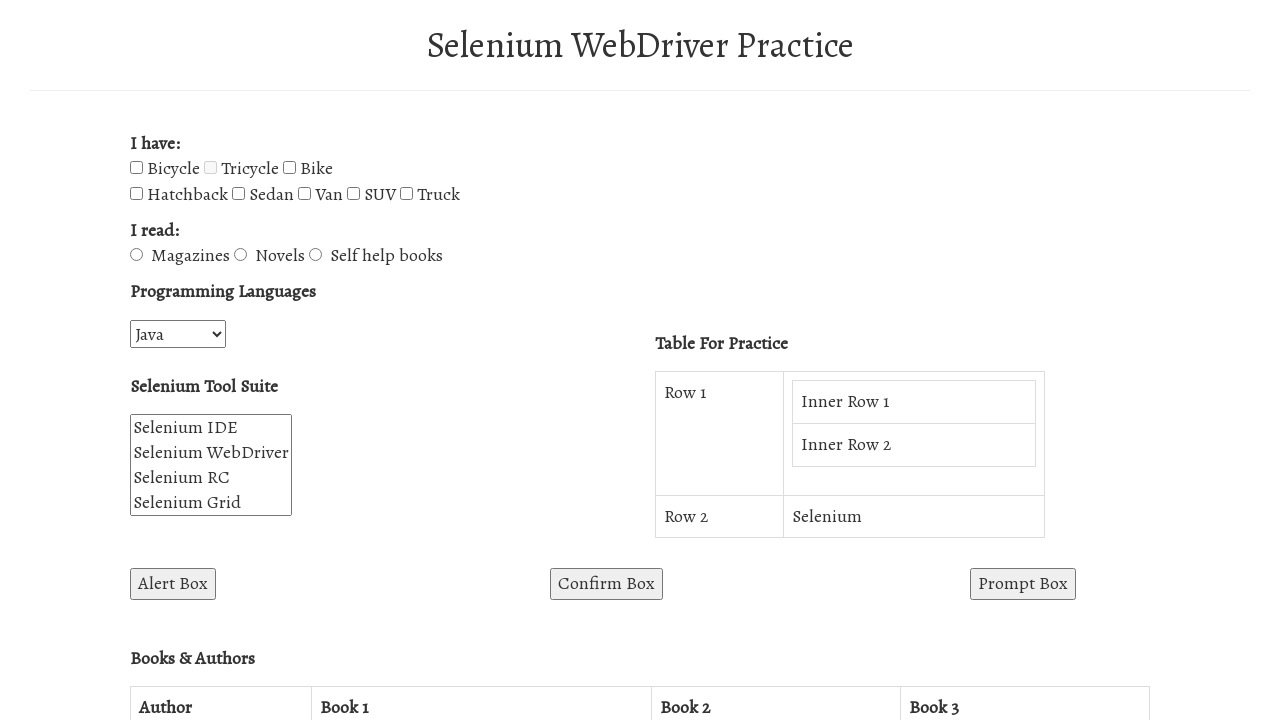

Verified new window URL: chrome-error://chromewebdata/
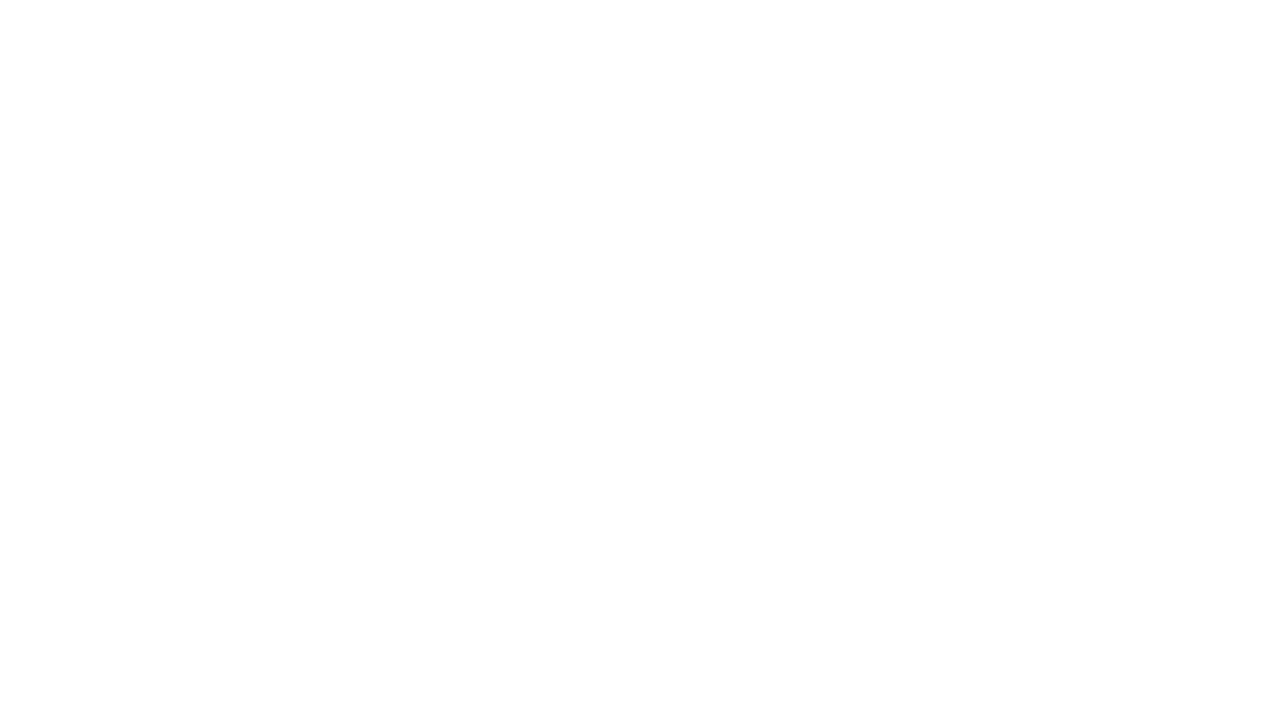

Switched back to main window
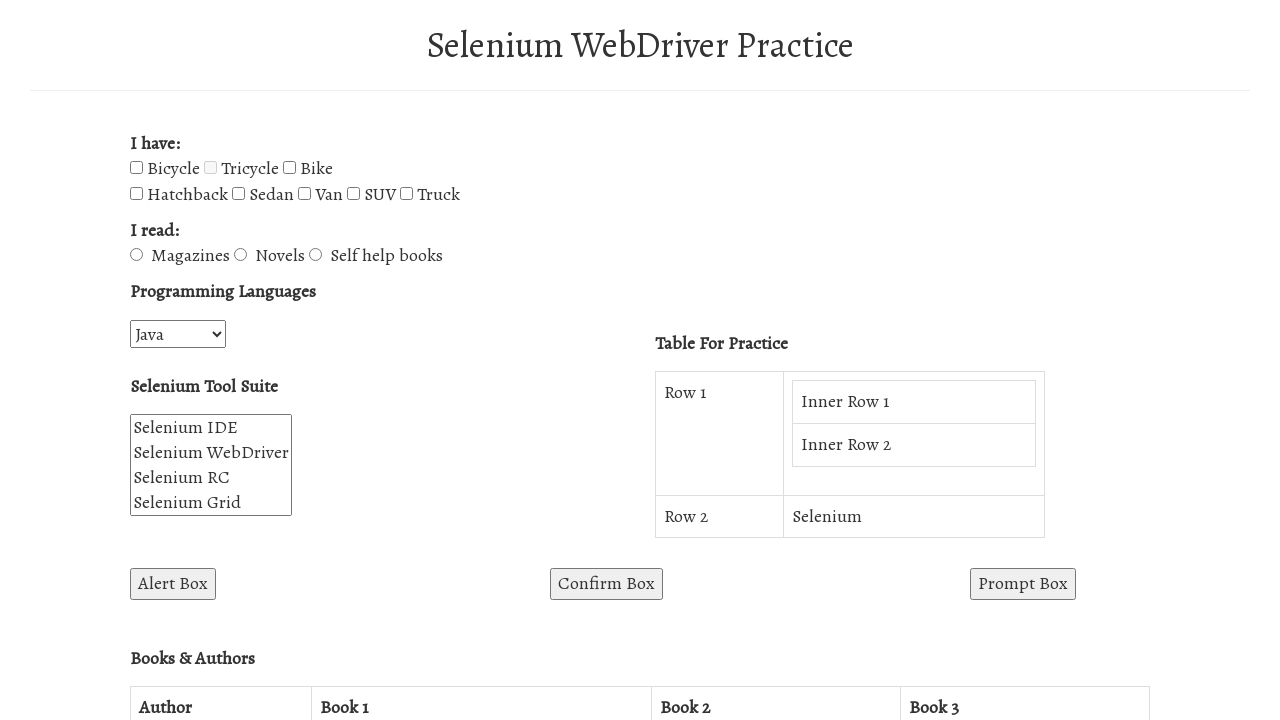

Verified main window title: WebDriver Demo Website
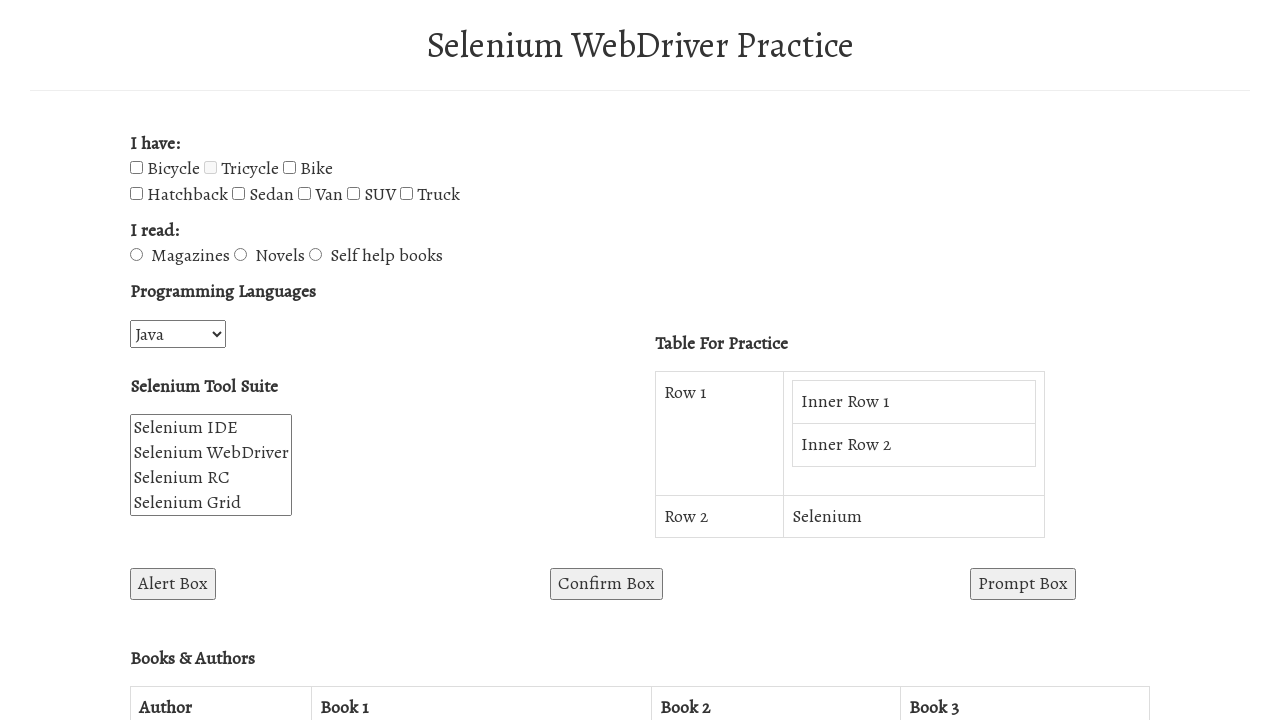

Closed the new window/tab
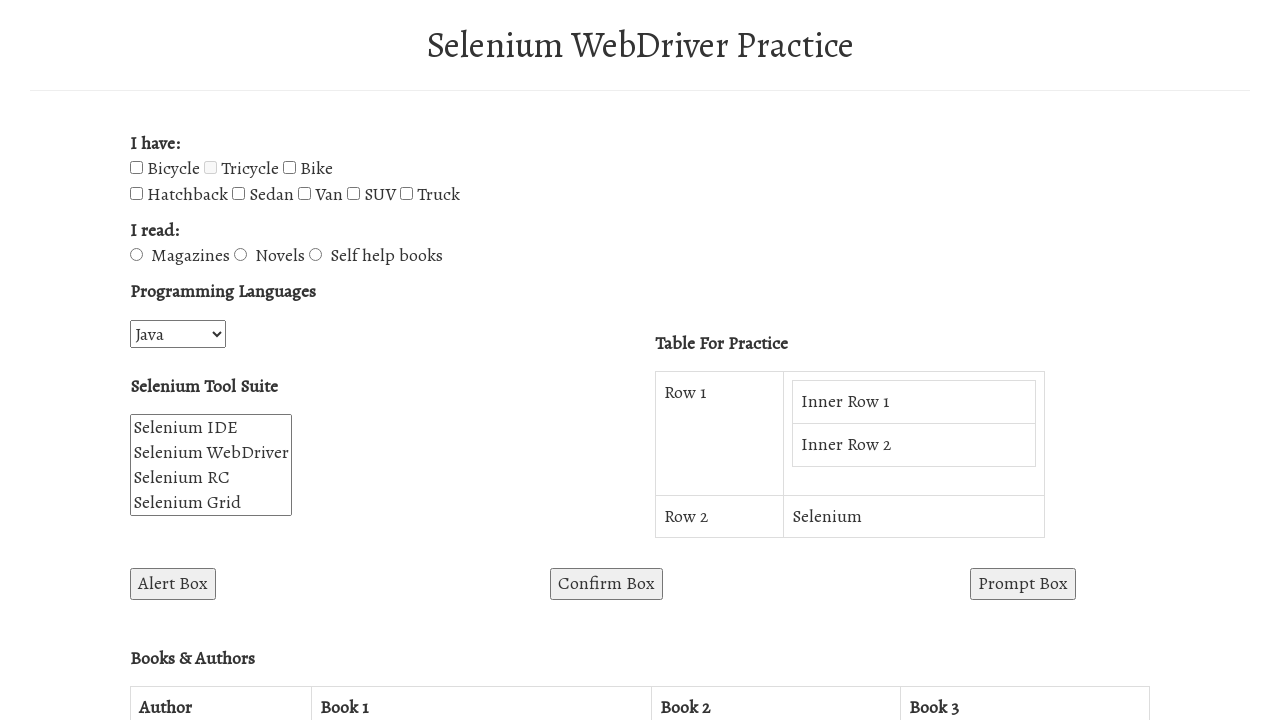

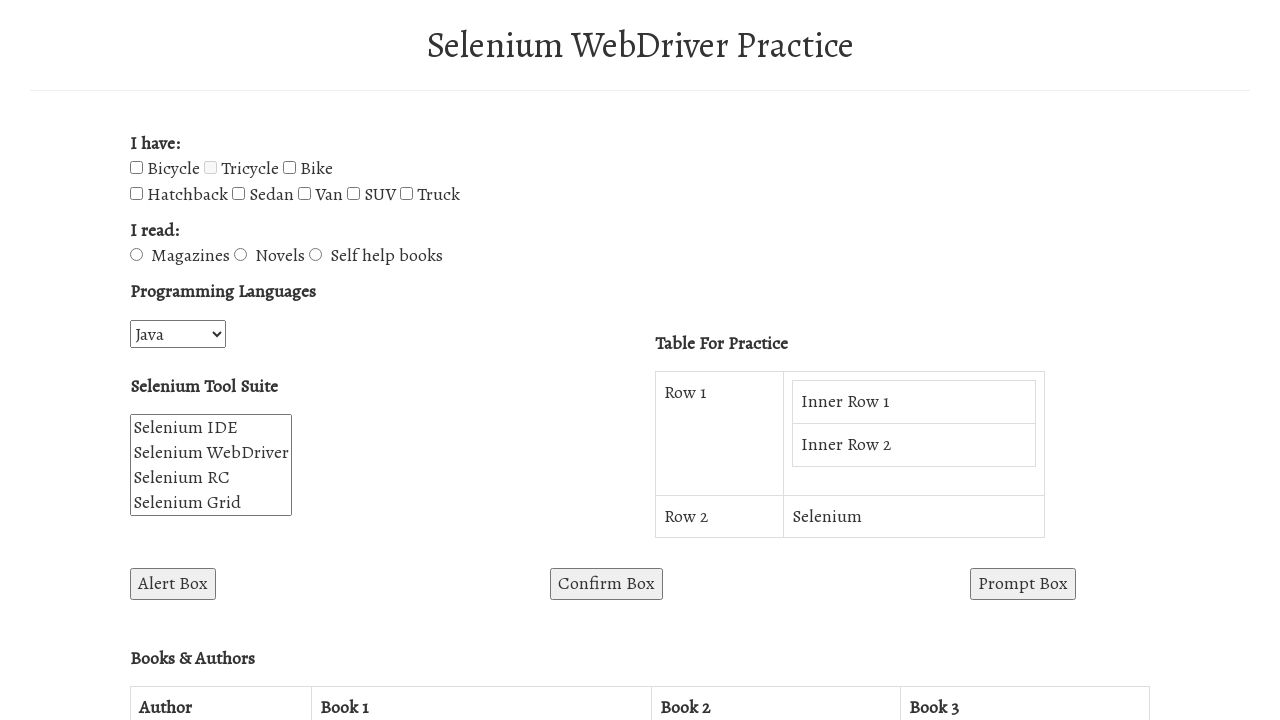